Tests clicking a button with dynamic ID by locating it using CSS selector, repeating the action 3 times

Starting URL: http://uitestingplayground.com/dynamicid

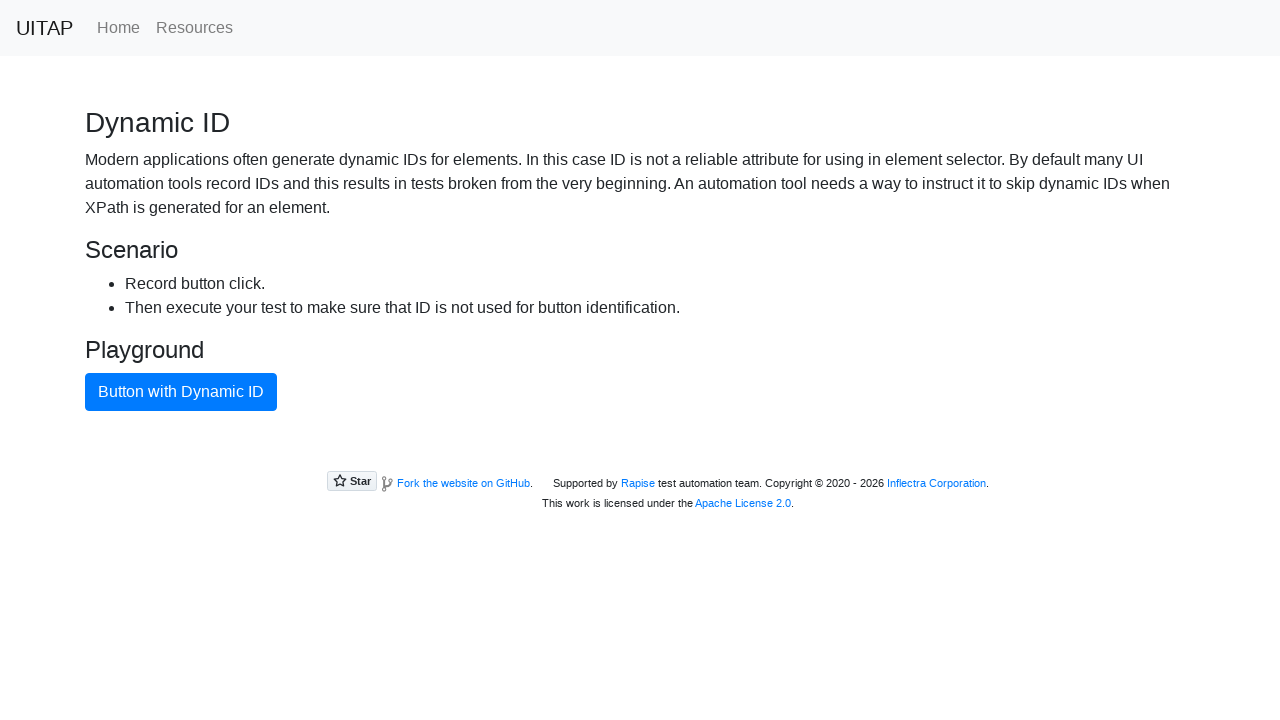

Waited for dynamic ID button to appear
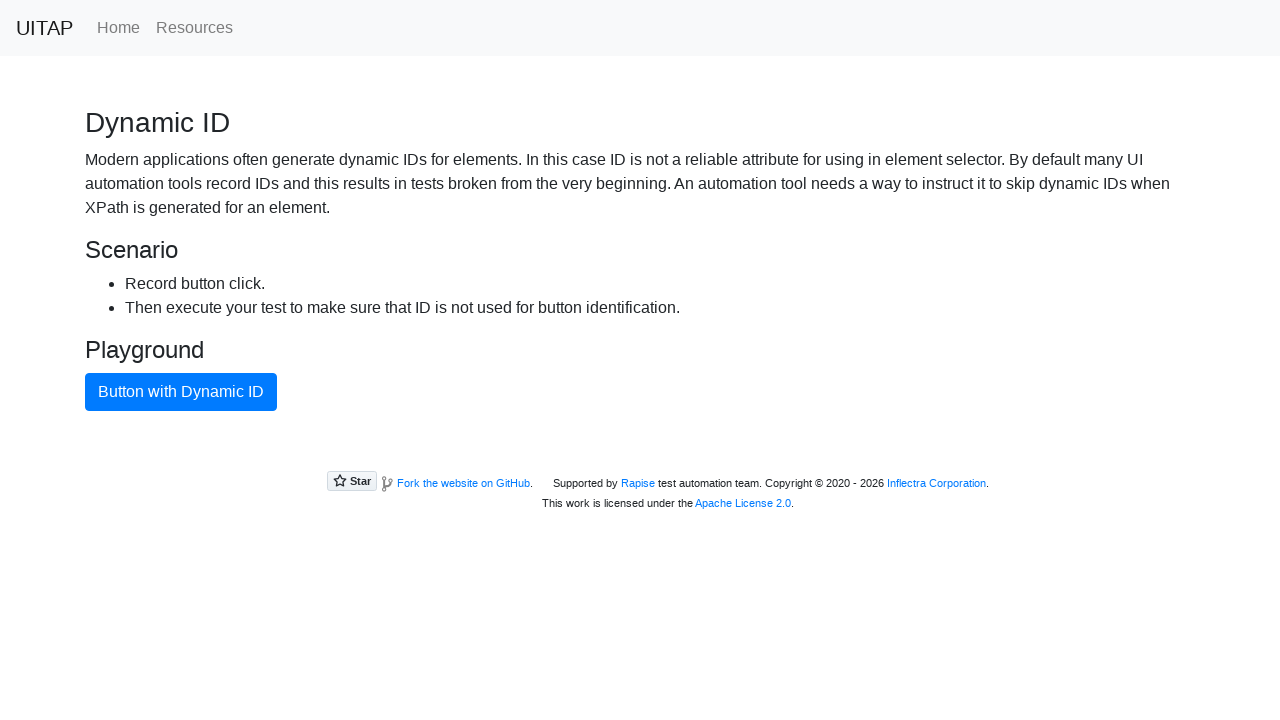

Clicked button with dynamic ID using CSS selector at (181, 392) on button.btn.btn-primary
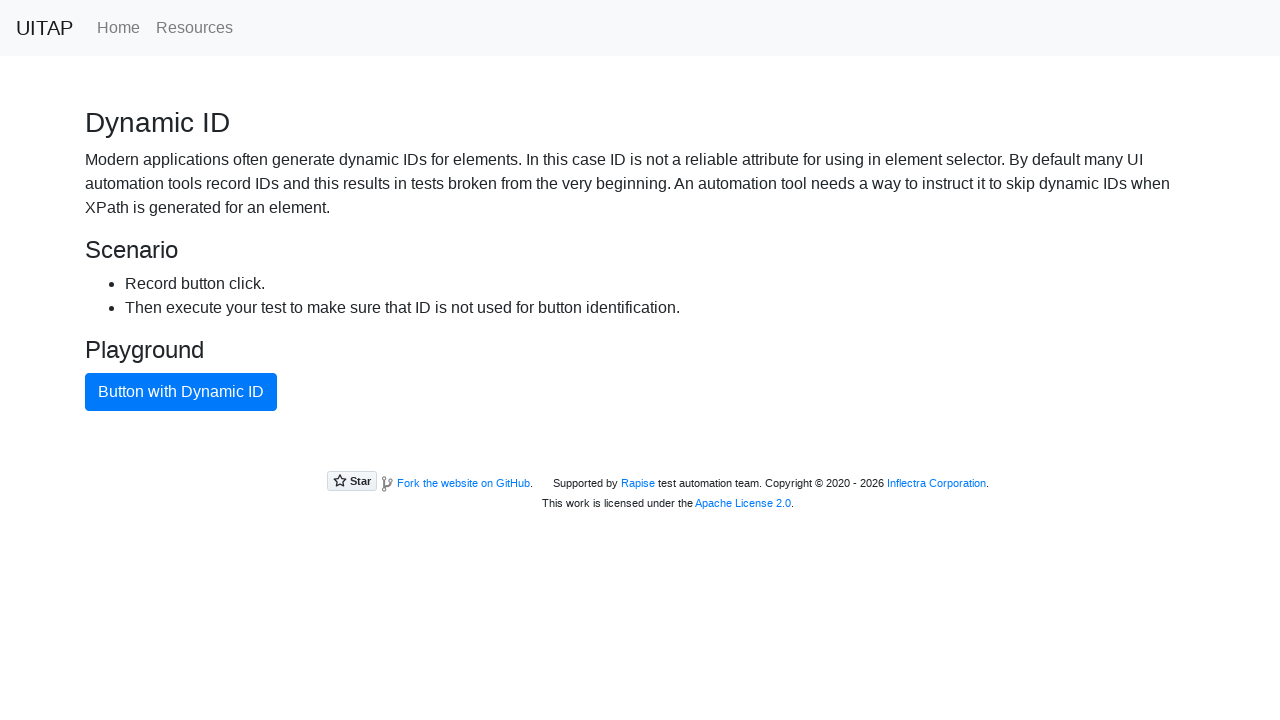

Navigated back to dynamic ID button page for iteration
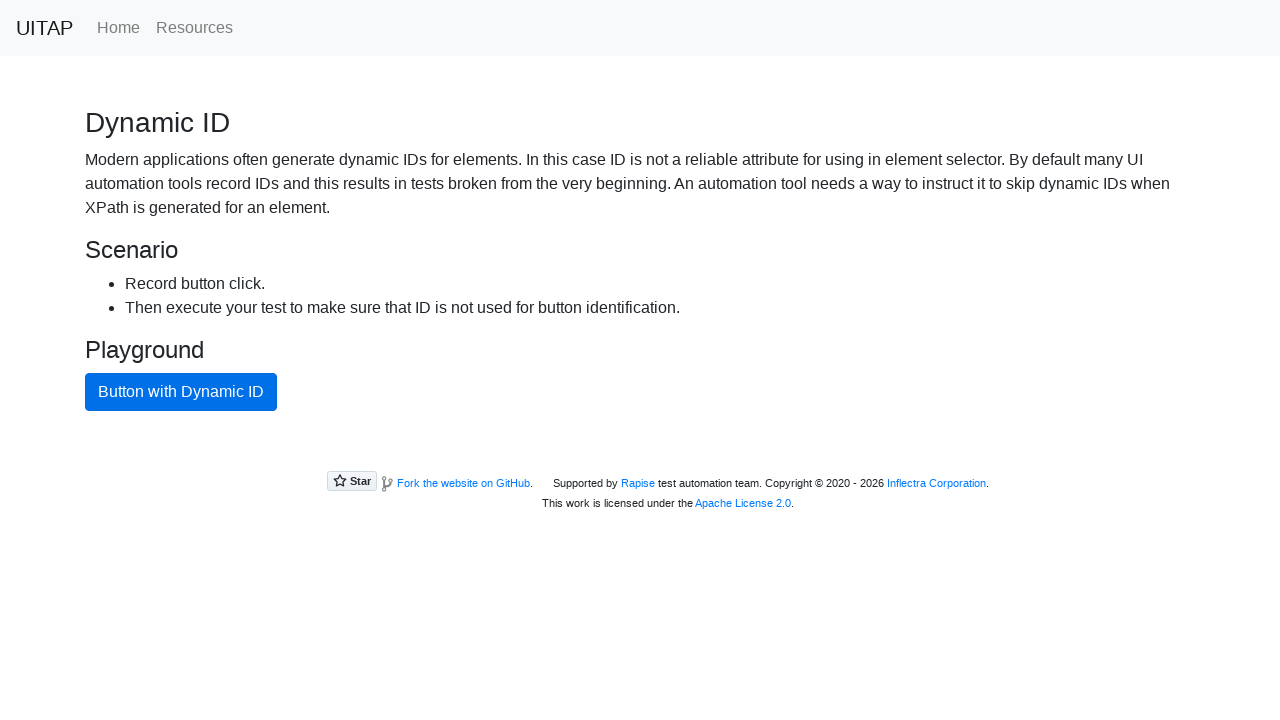

Waited for dynamic ID button to appear
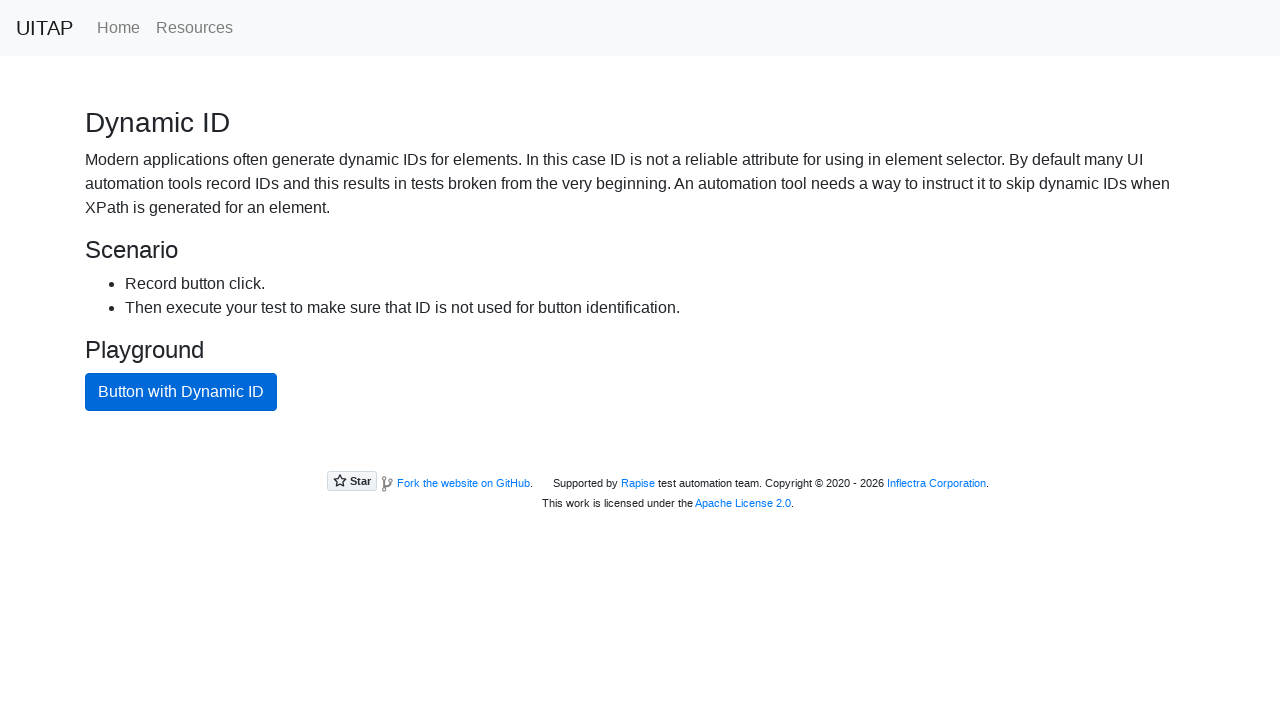

Clicked button with dynamic ID using CSS selector at (181, 392) on button.btn.btn-primary
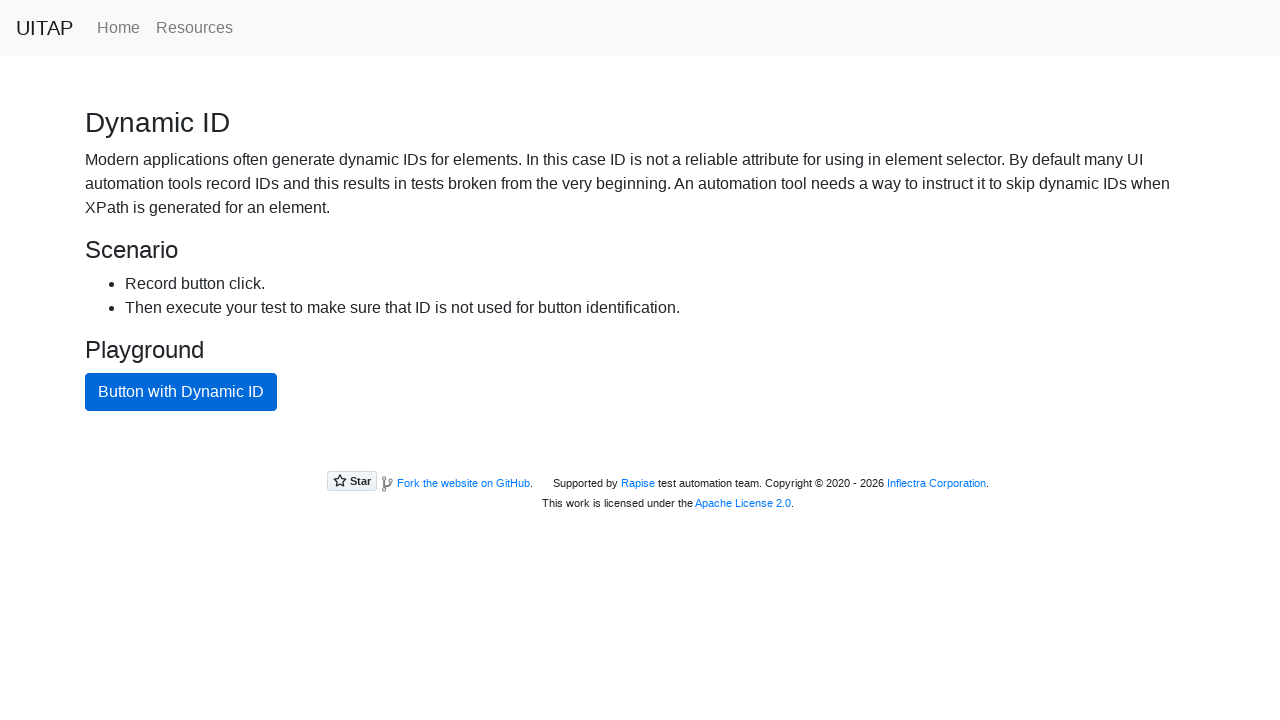

Navigated back to dynamic ID button page for iteration
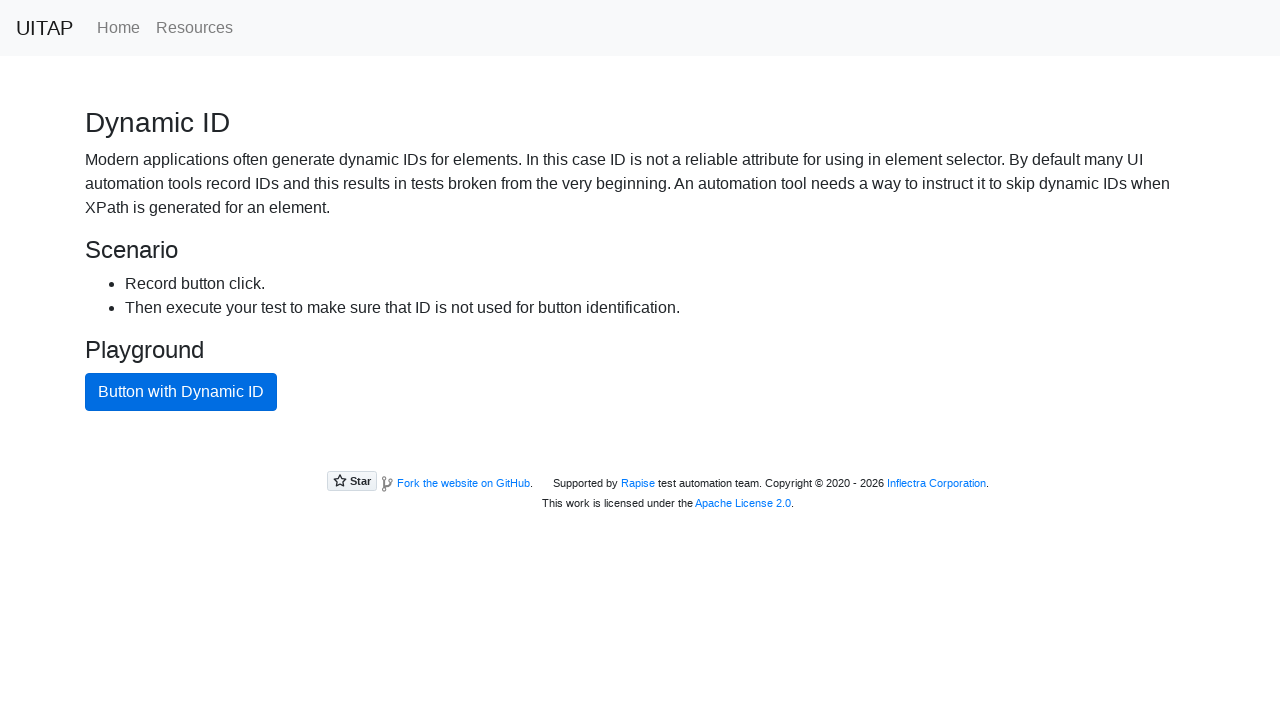

Waited for dynamic ID button to appear
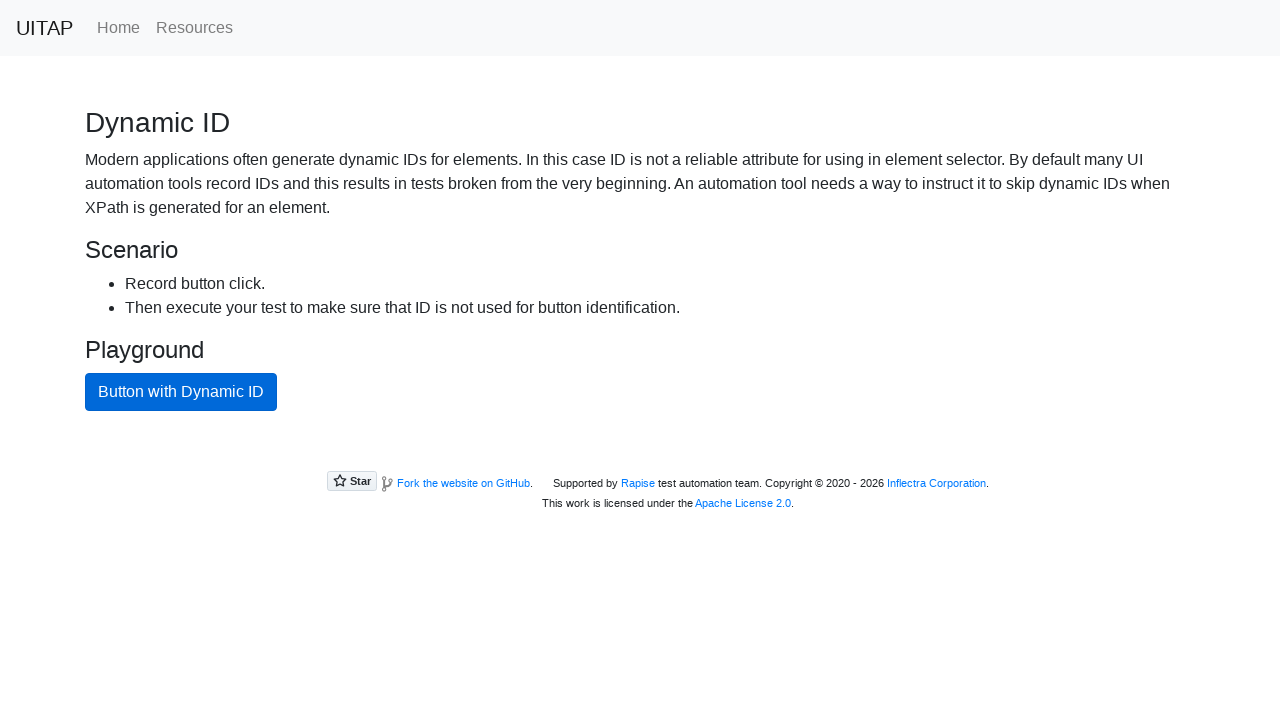

Clicked button with dynamic ID using CSS selector at (181, 392) on button.btn.btn-primary
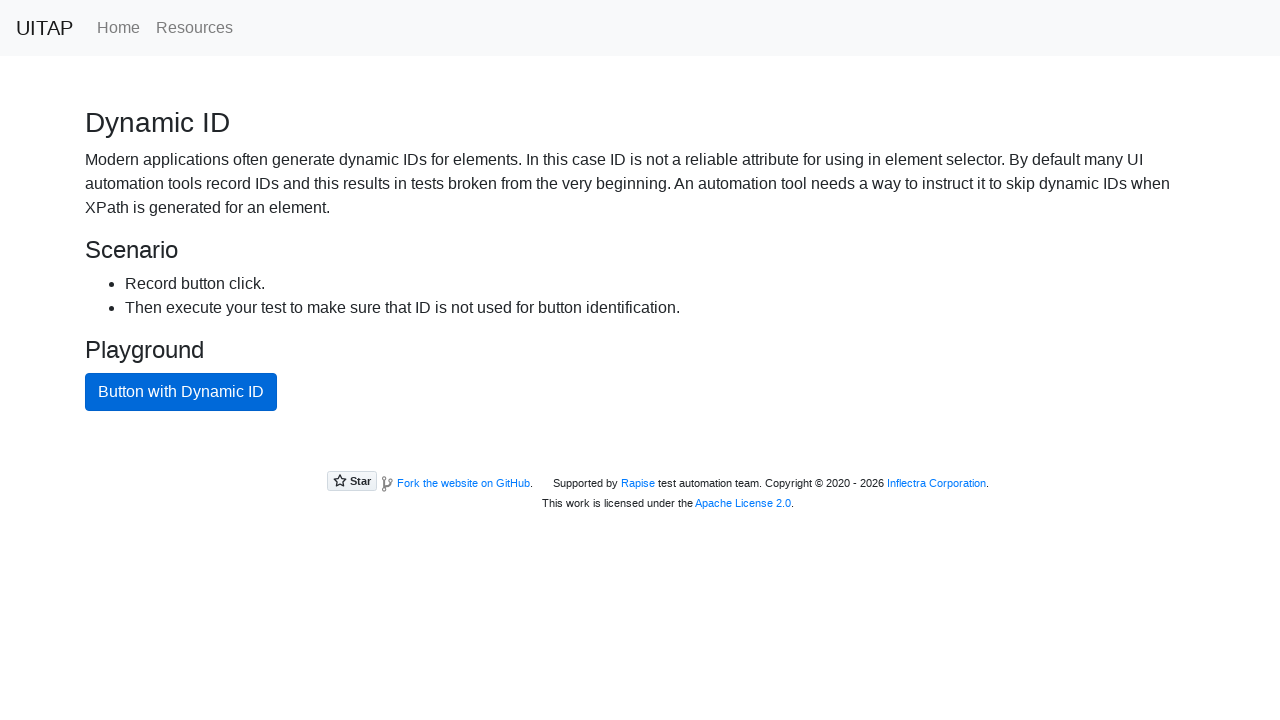

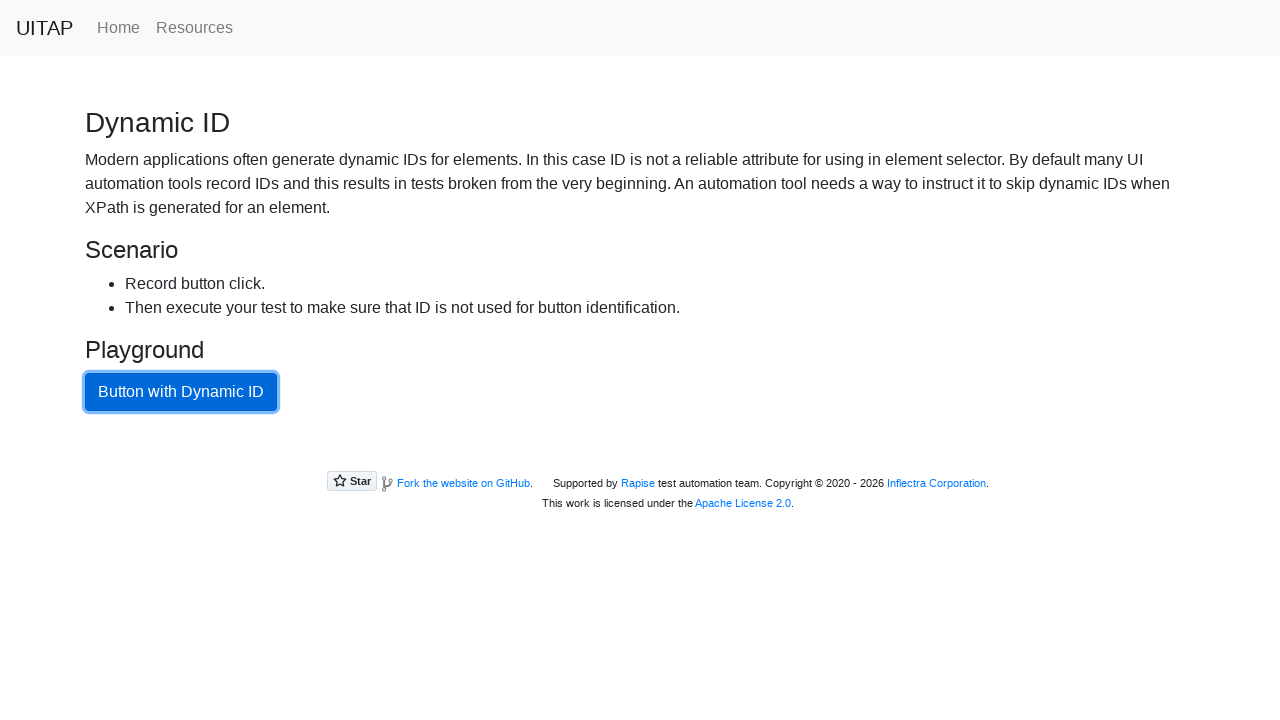